Tests checking checkboxes by iterating through all checkboxes and clicking those that are not selected, then verifying the last checkbox state

Starting URL: http://the-internet.herokuapp.com/checkboxes

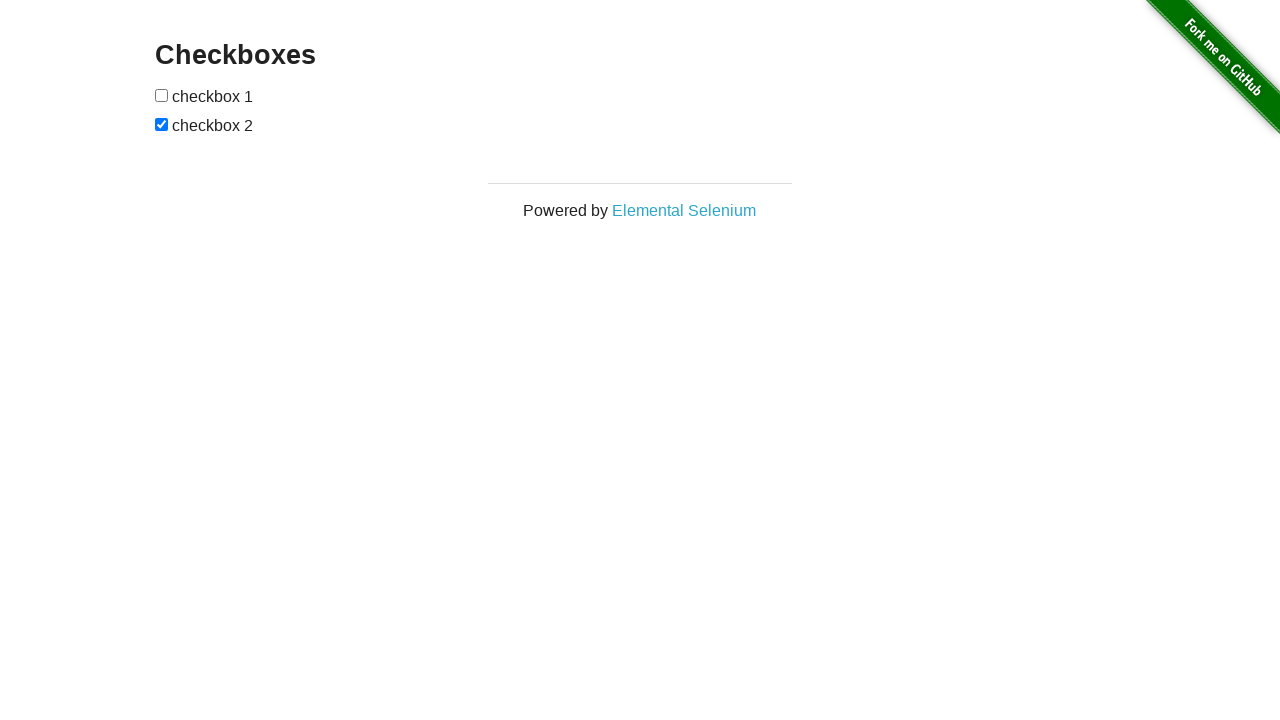

Waited for checkboxes container to load
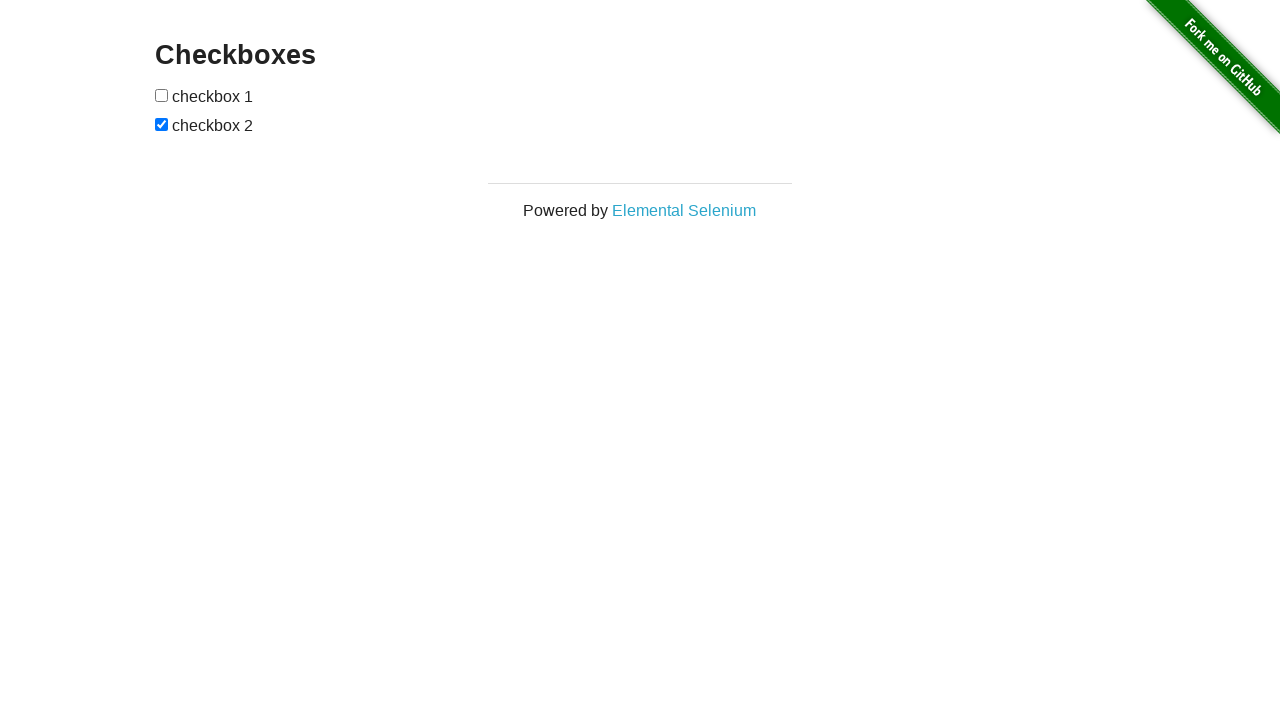

Located all checkbox inputs
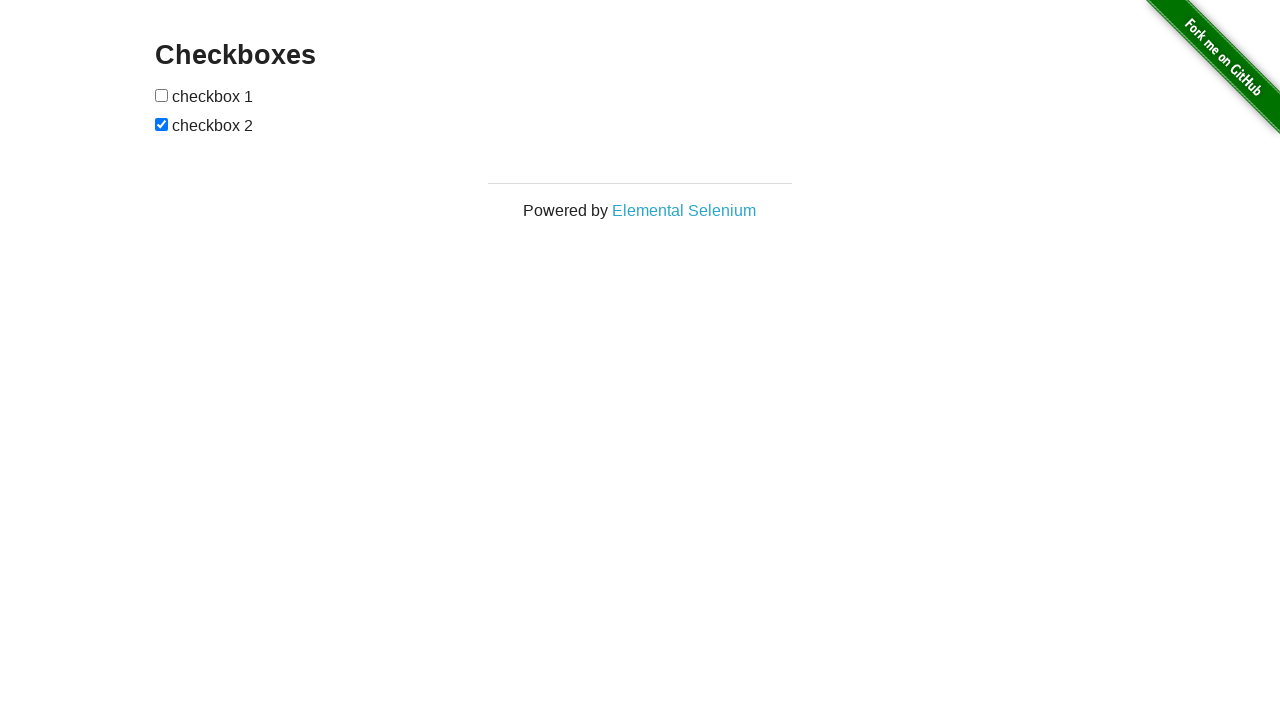

Found 2 checkboxes on the page
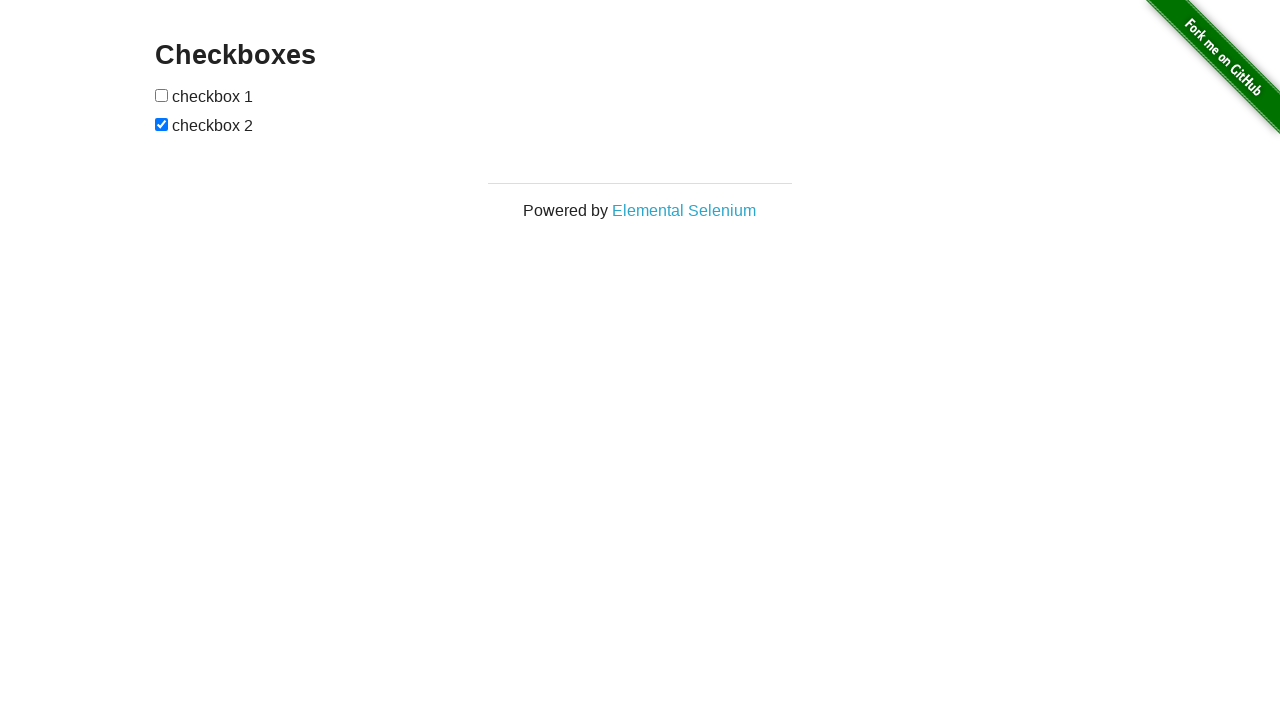

Clicked checkbox 1 to check it at (162, 95) on #checkboxes input[type='checkbox'] >> nth=0
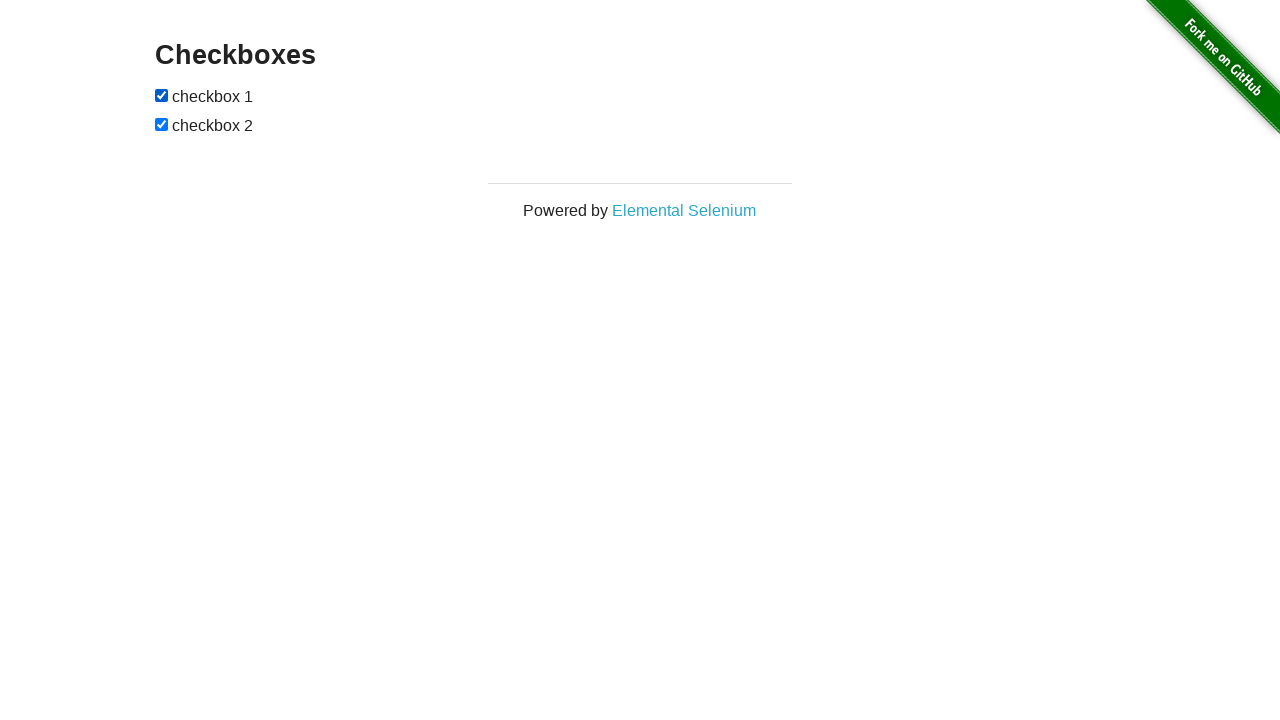

Selected the last checkbox for verification
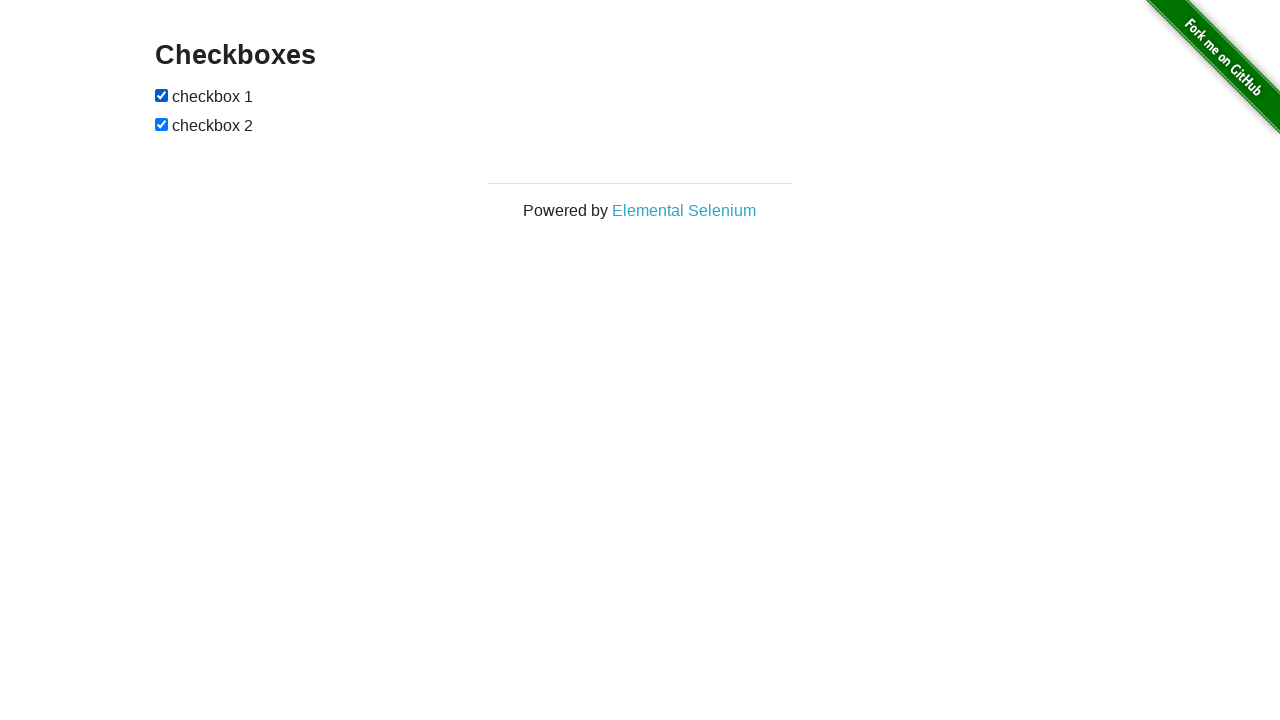

Waited 500ms for checkbox state to settle
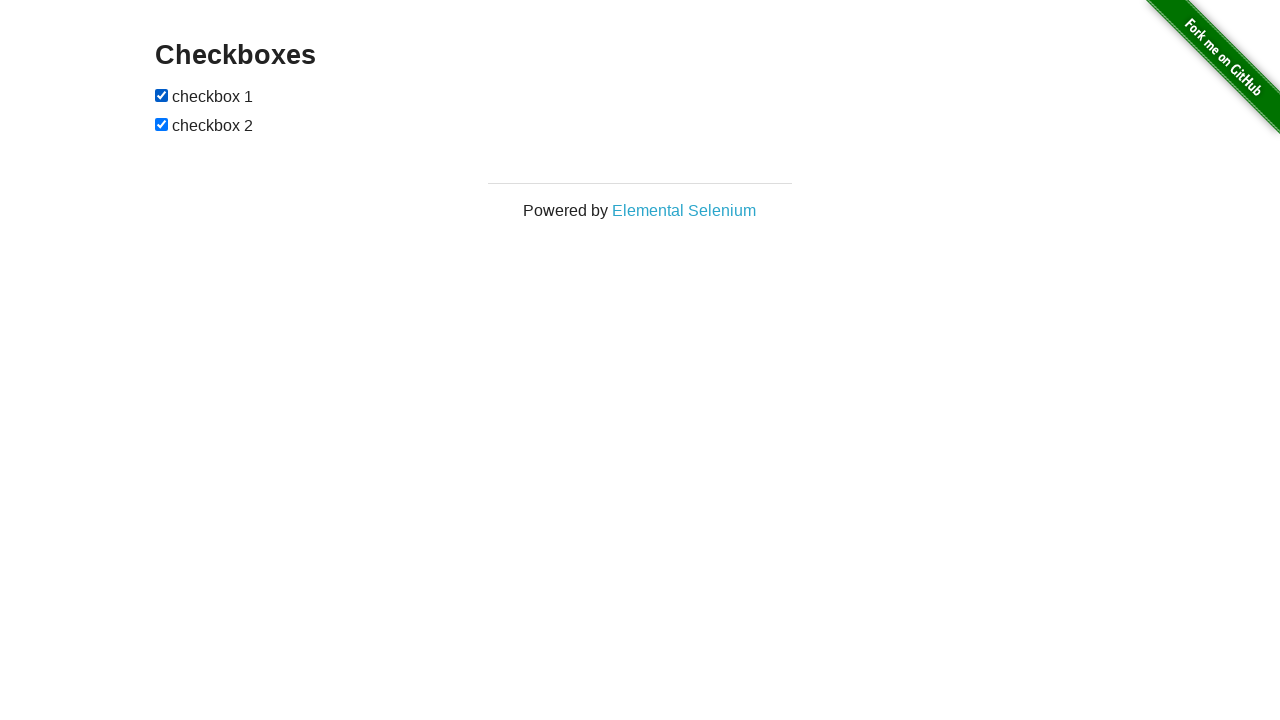

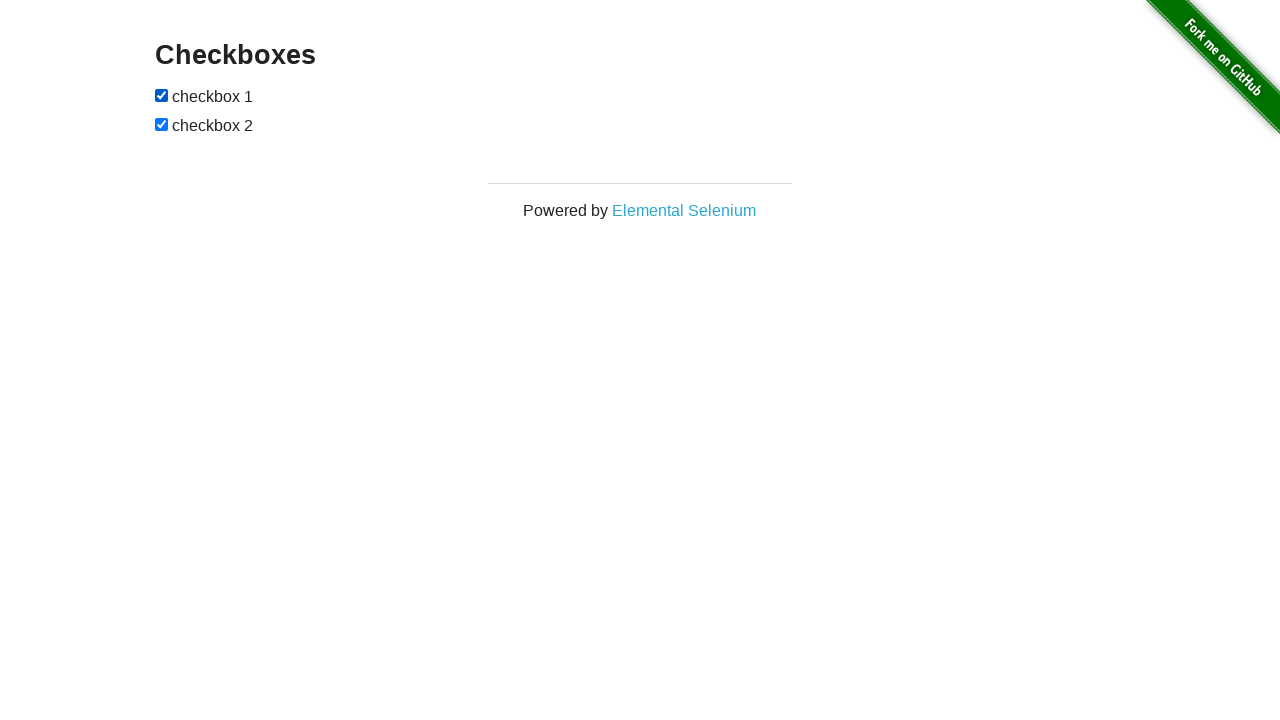